Verifies that the OrangeHRM logo is displayed on the login page

Starting URL: https://opensource-demo.orangehrmlive.com/

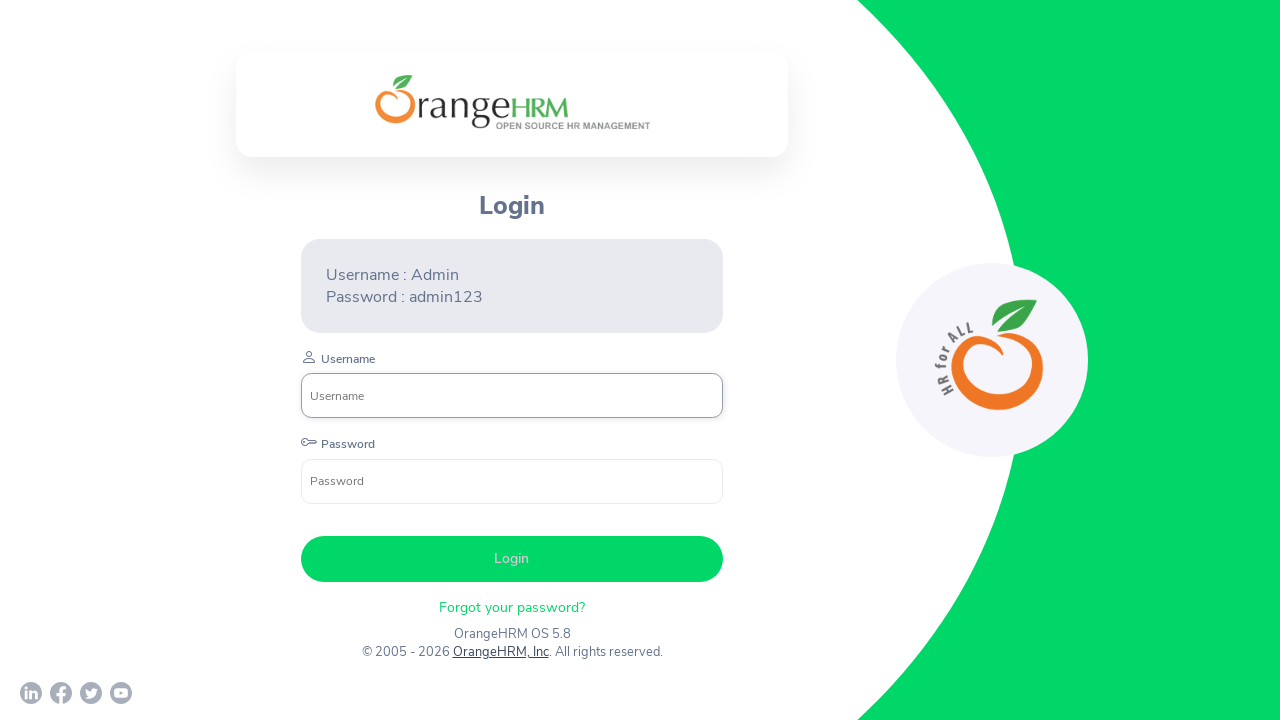

Waited for page to load (domcontentloaded)
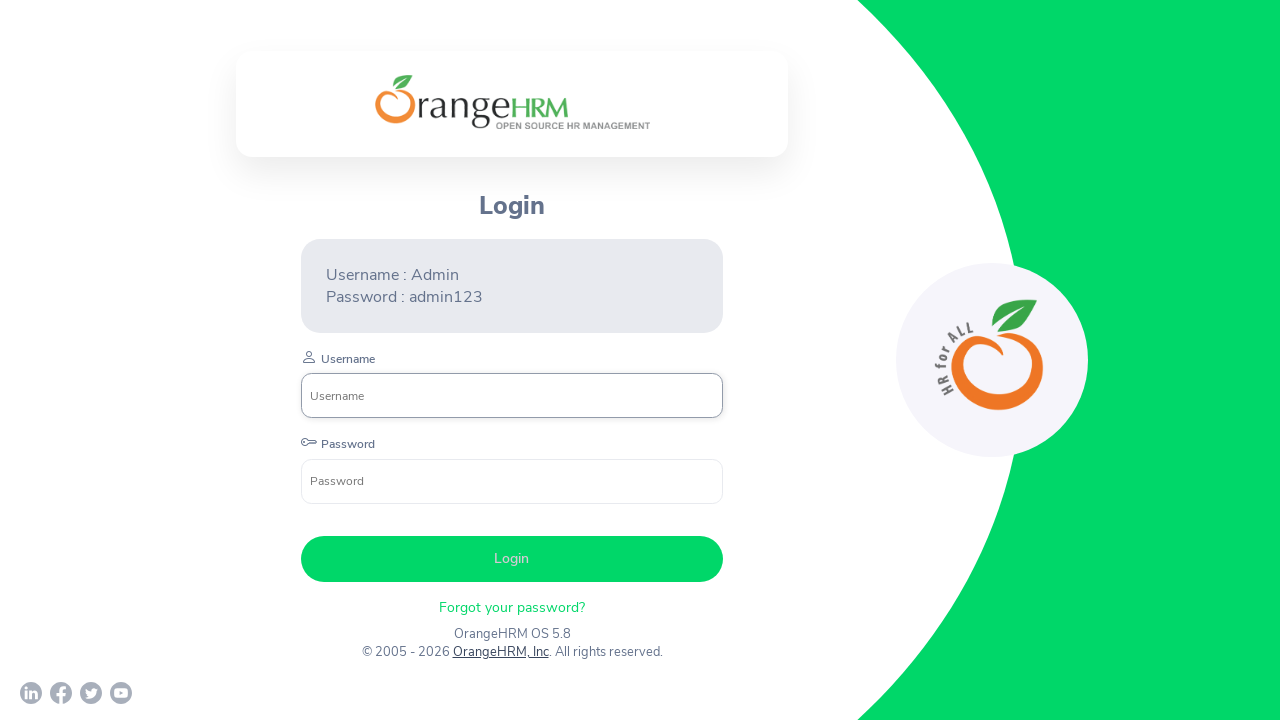

Located OrangeHRM logo element
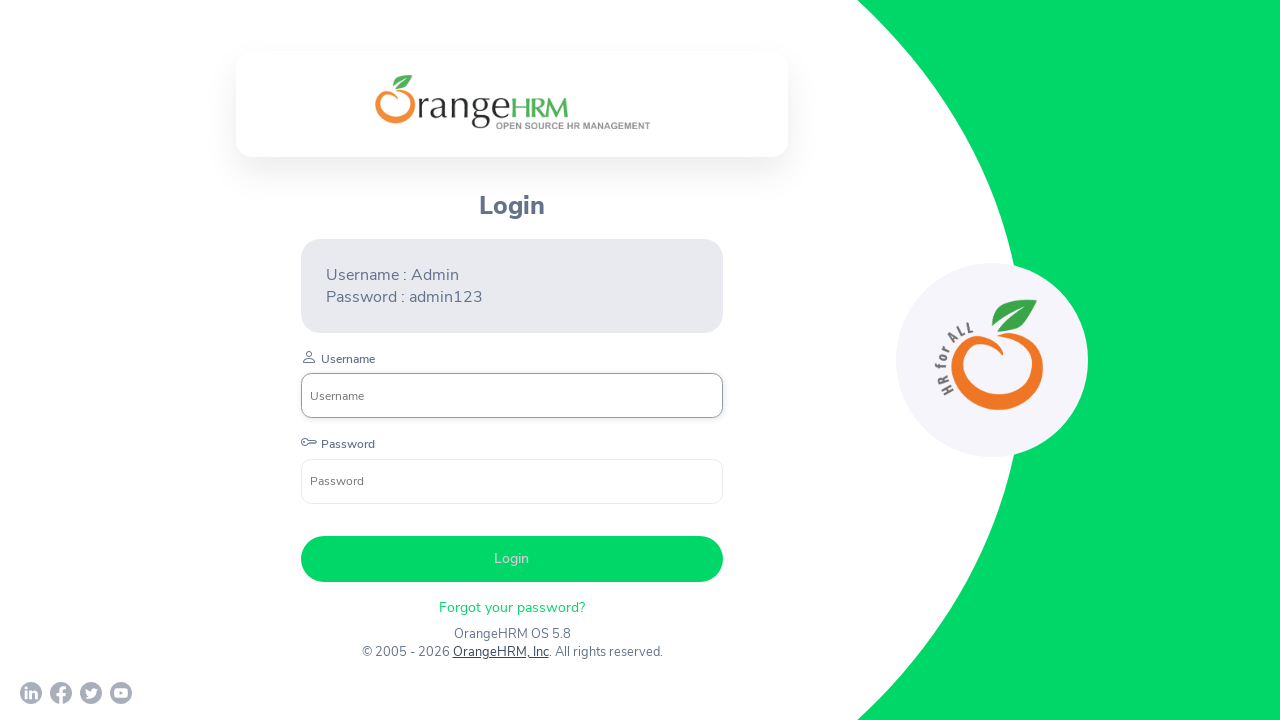

Checked if logo is visible
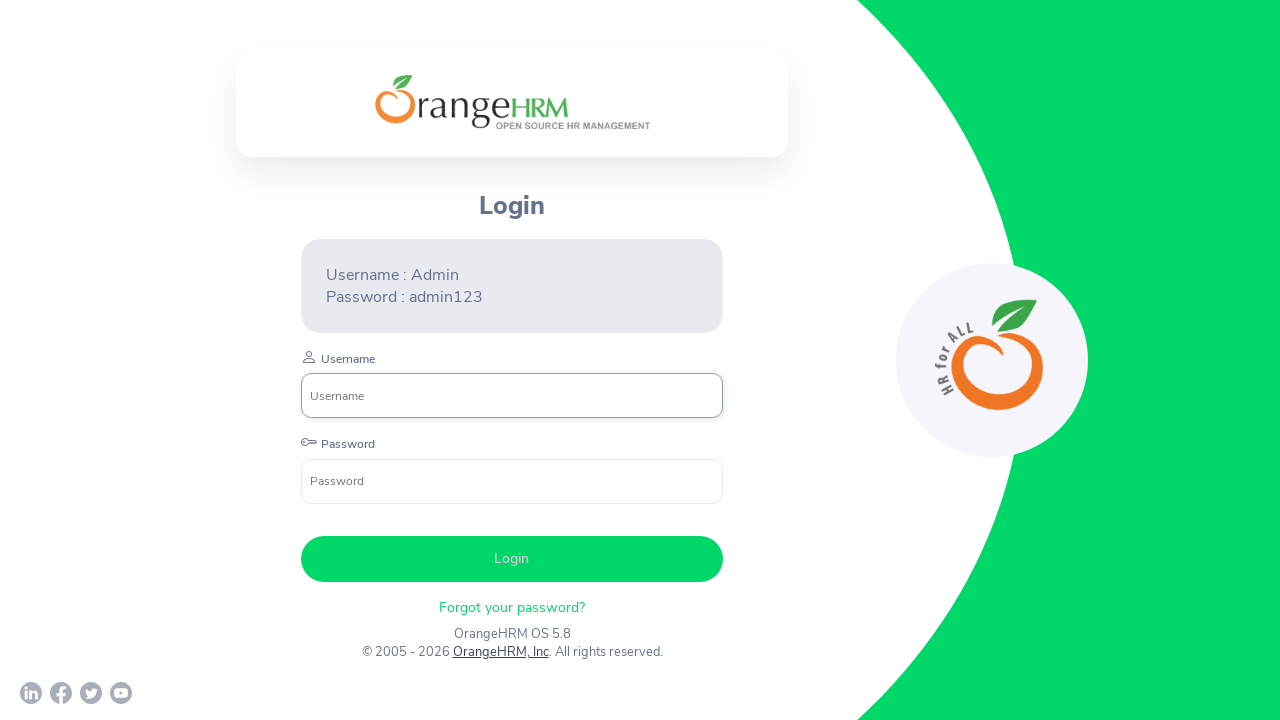

Verified that logo is not displayed on login page
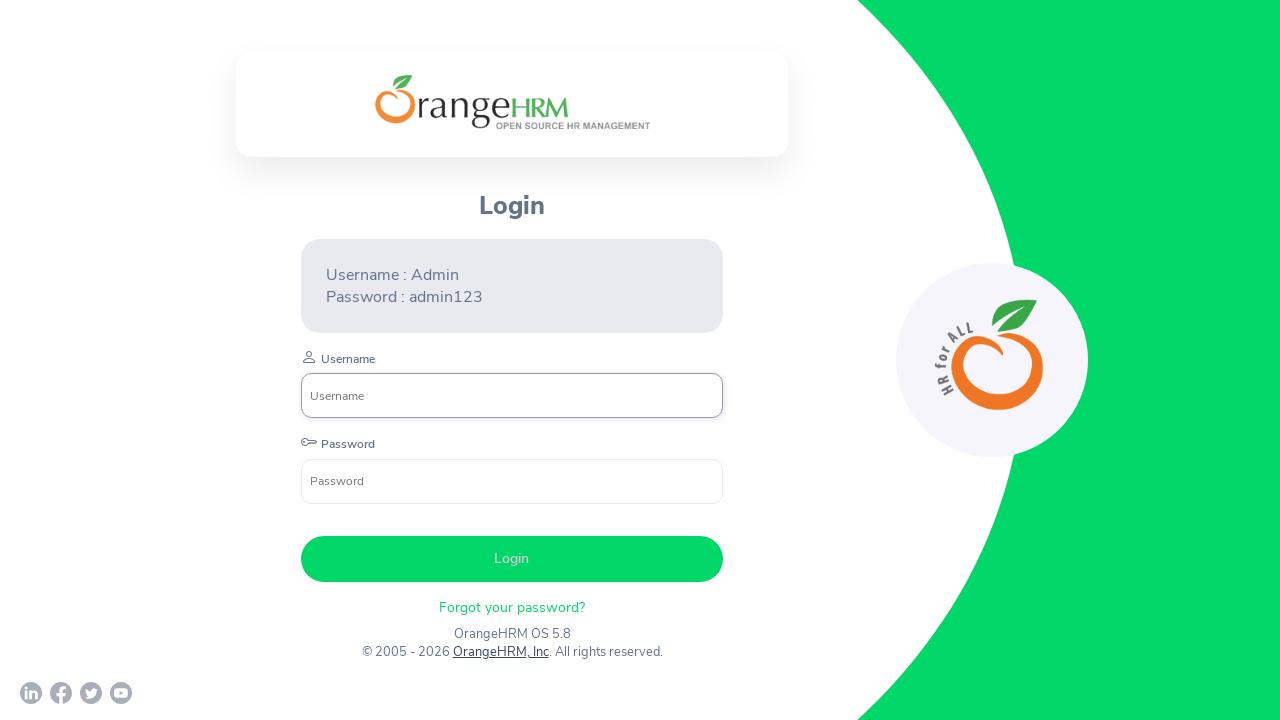

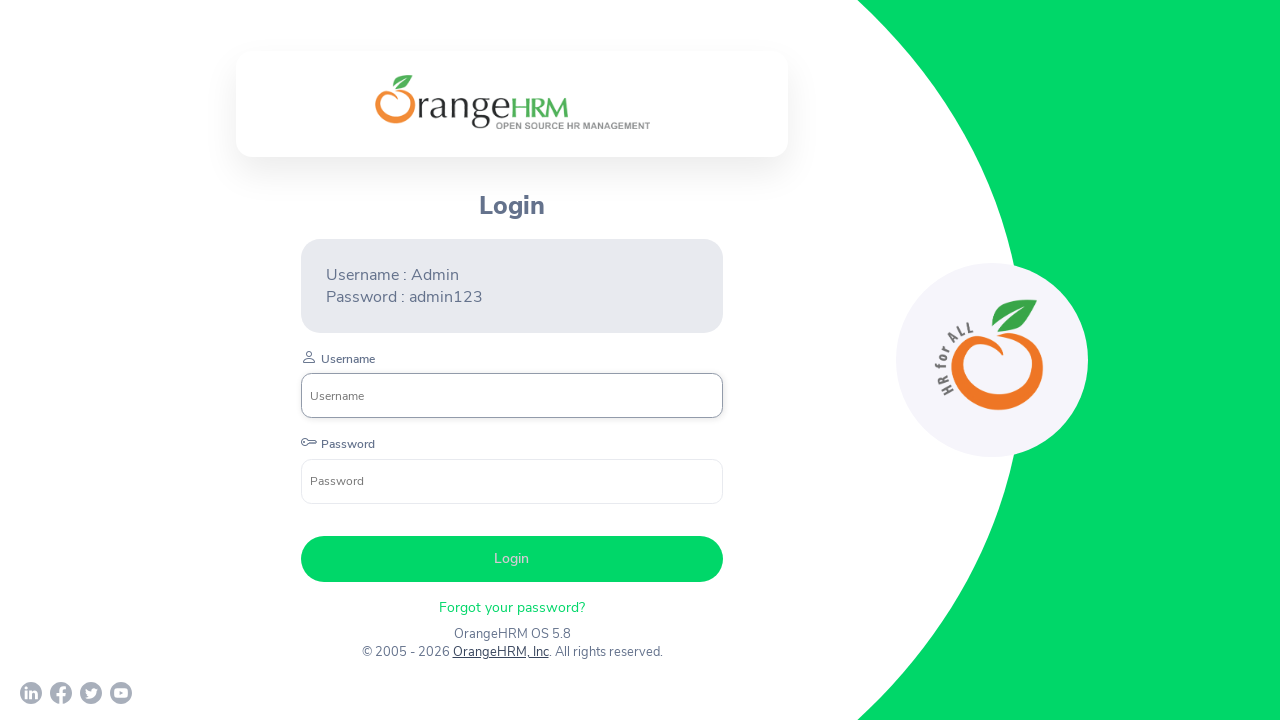